Tests that the todo counter updates correctly as items are added.

Starting URL: https://demo.playwright.dev/todomvc

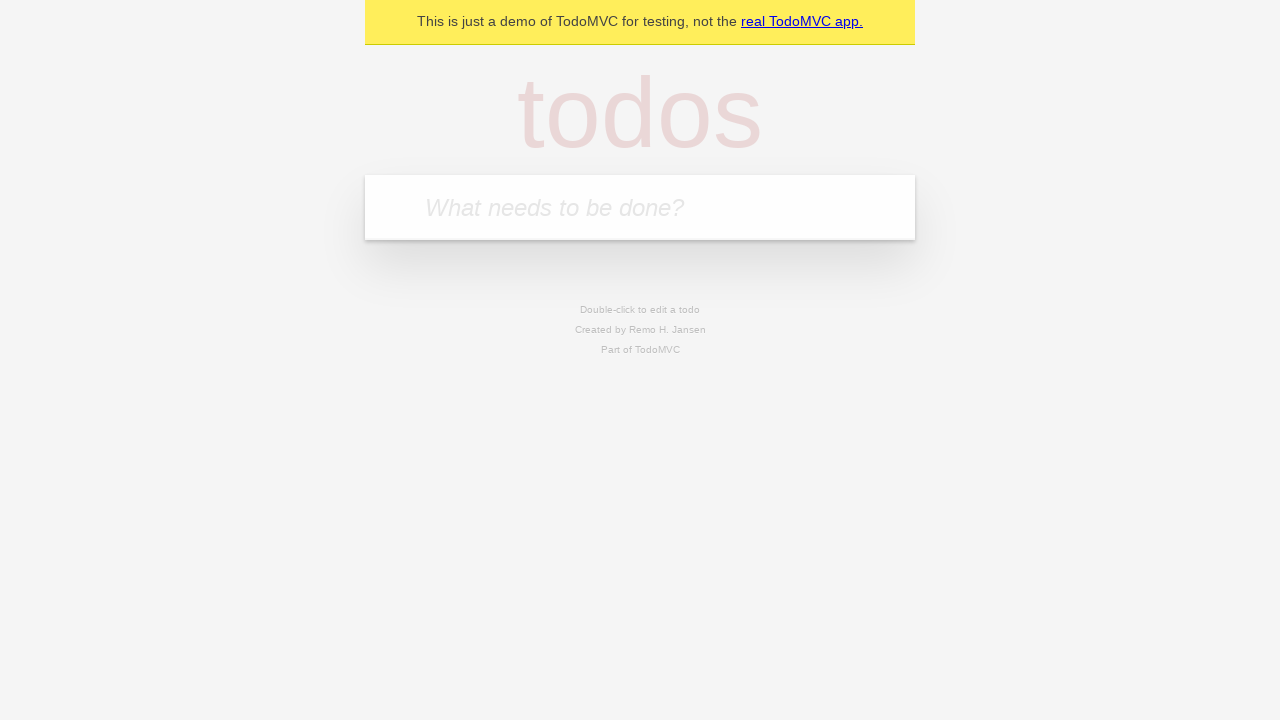

Located the todo input field
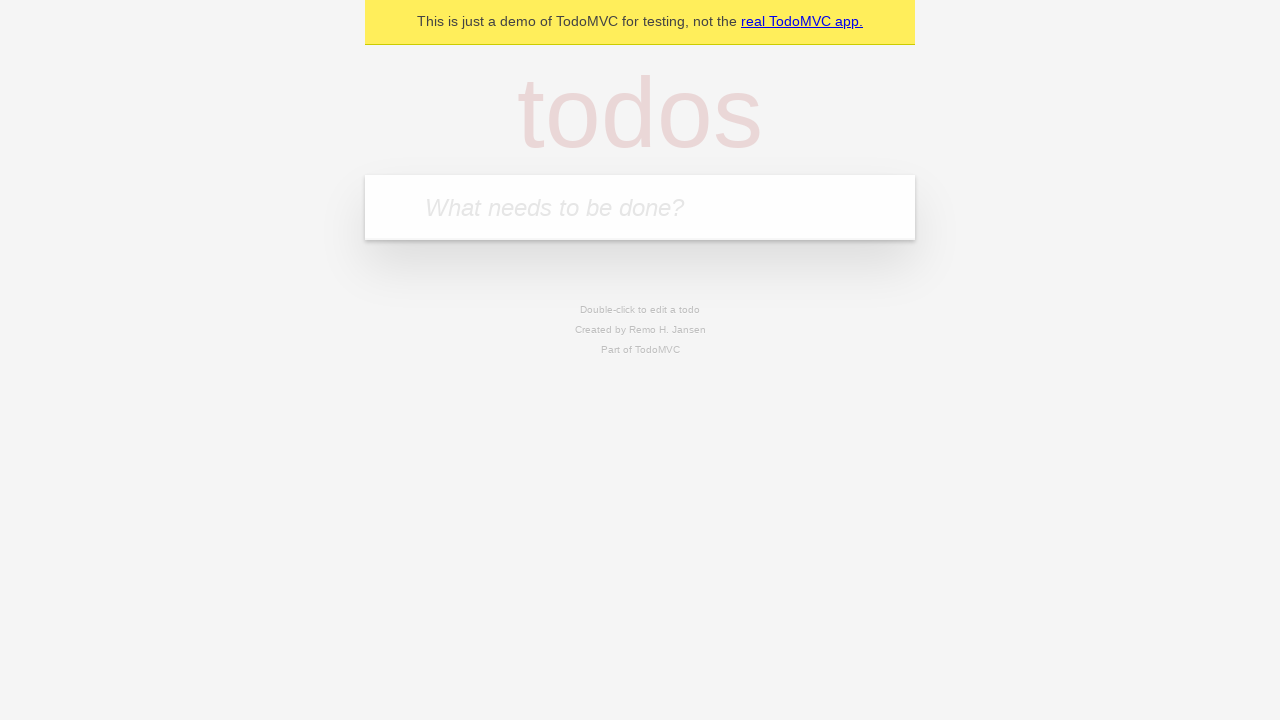

Filled first todo item 'buy some cheese' into input field on internal:attr=[placeholder="What needs to be done?"i]
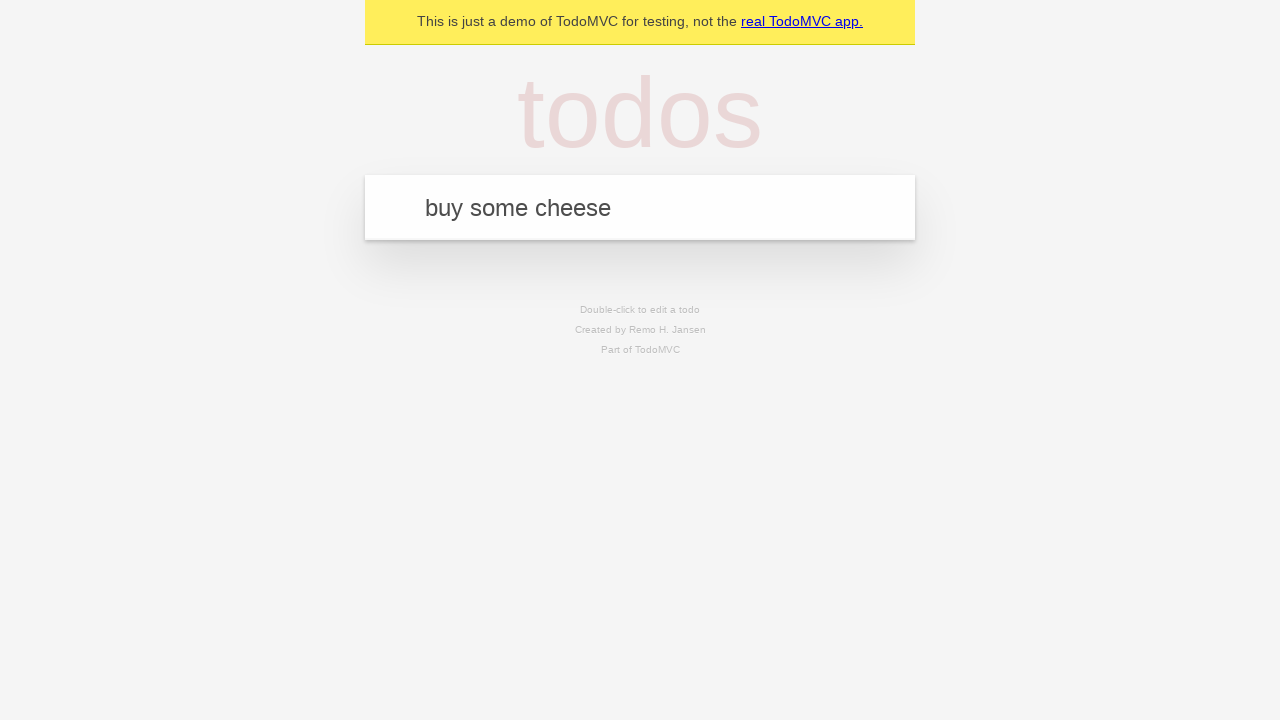

Pressed Enter to add first todo item on internal:attr=[placeholder="What needs to be done?"i]
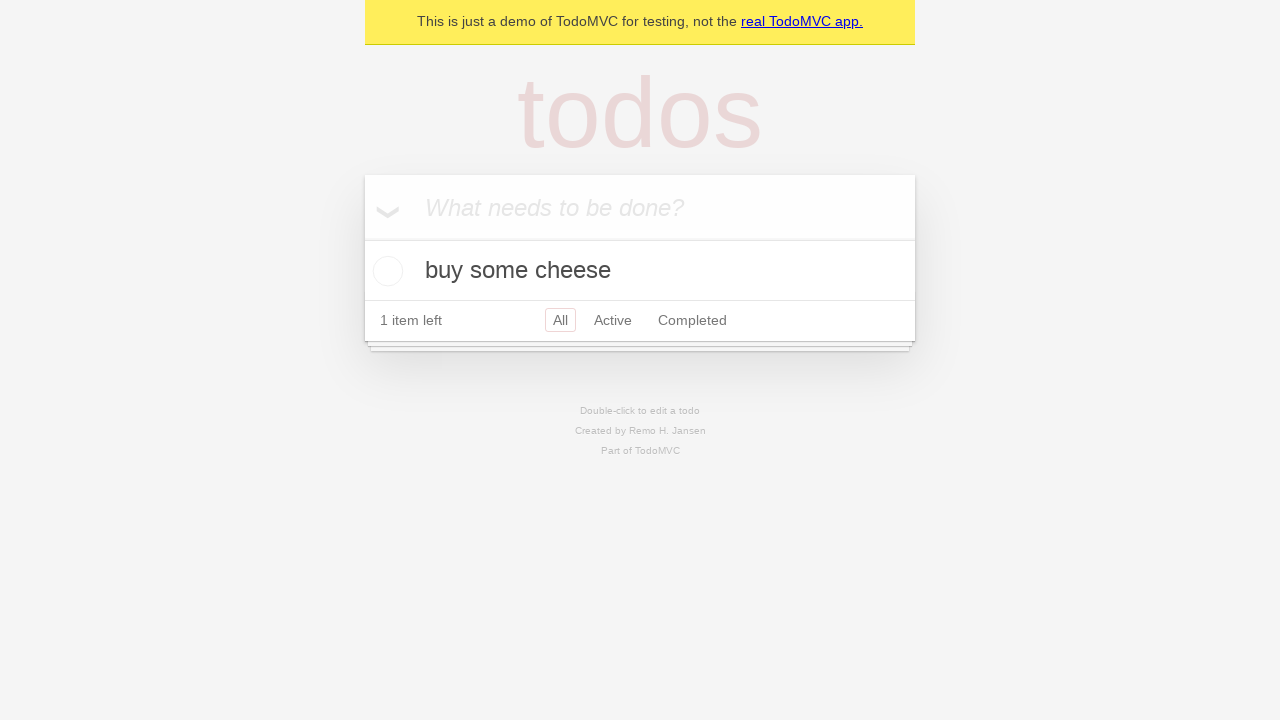

Todo counter element loaded after adding first item
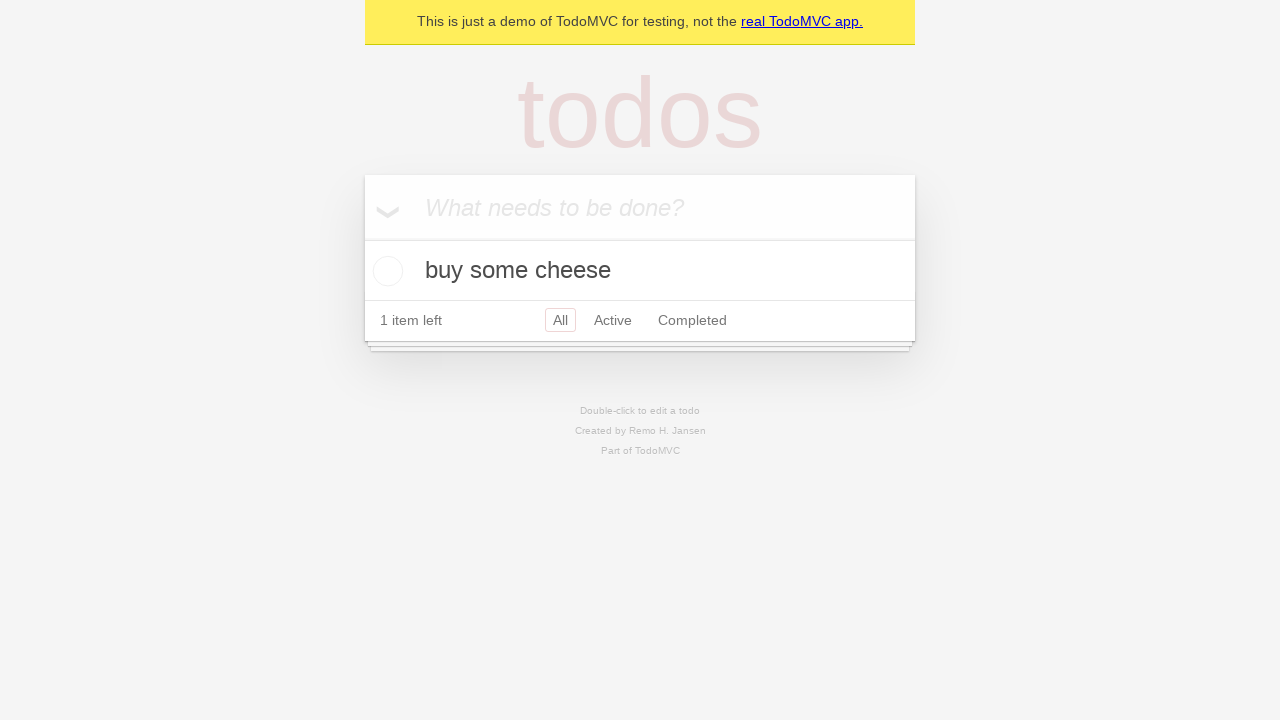

Filled second todo item 'feed the cat' into input field on internal:attr=[placeholder="What needs to be done?"i]
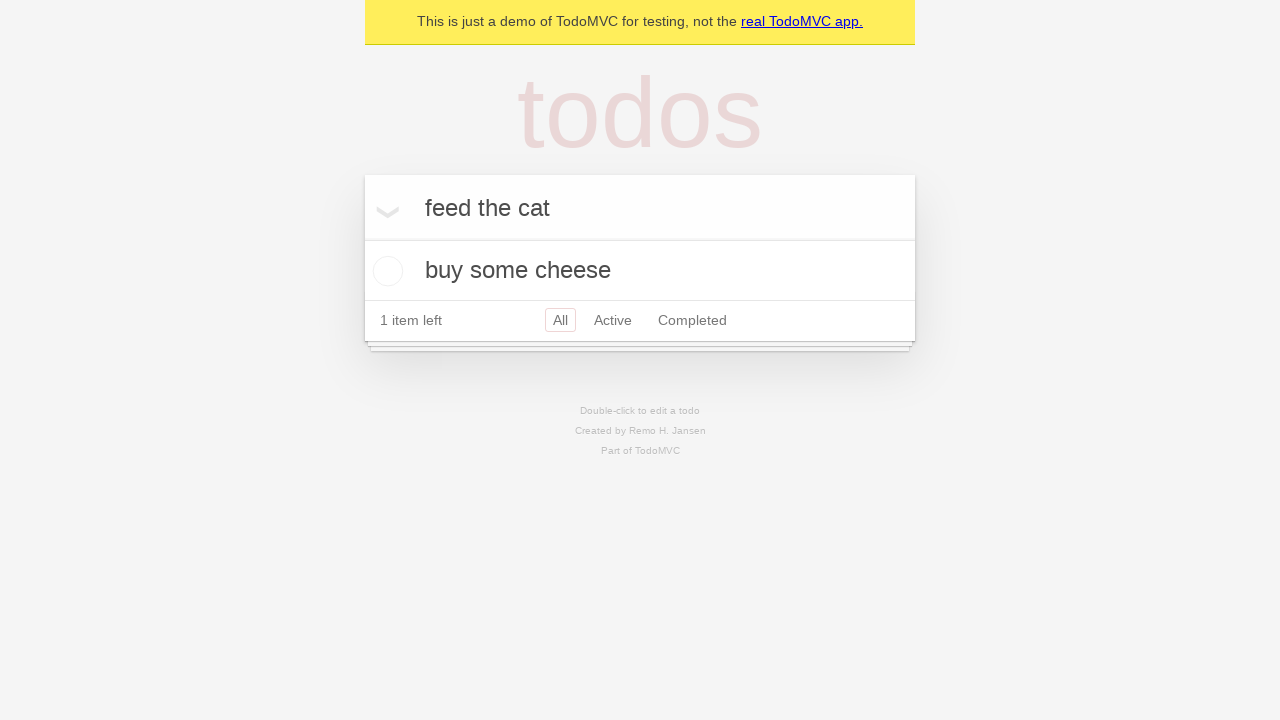

Pressed Enter to add second todo item on internal:attr=[placeholder="What needs to be done?"i]
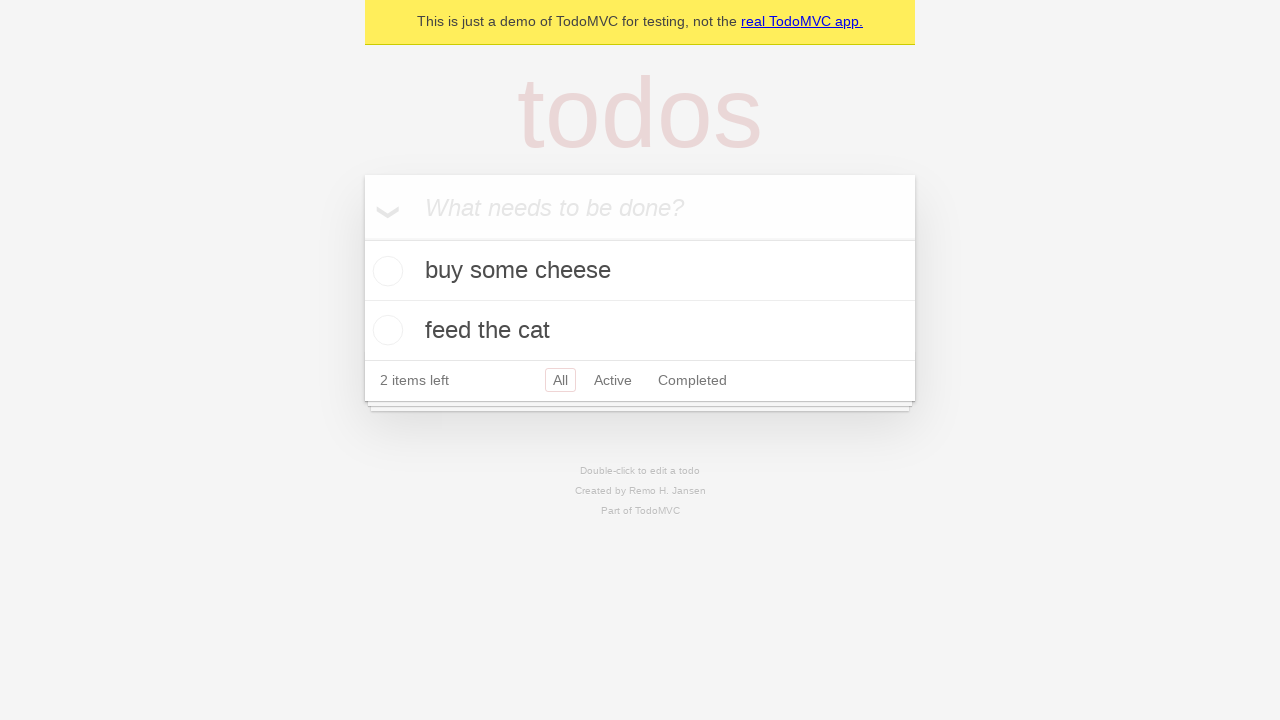

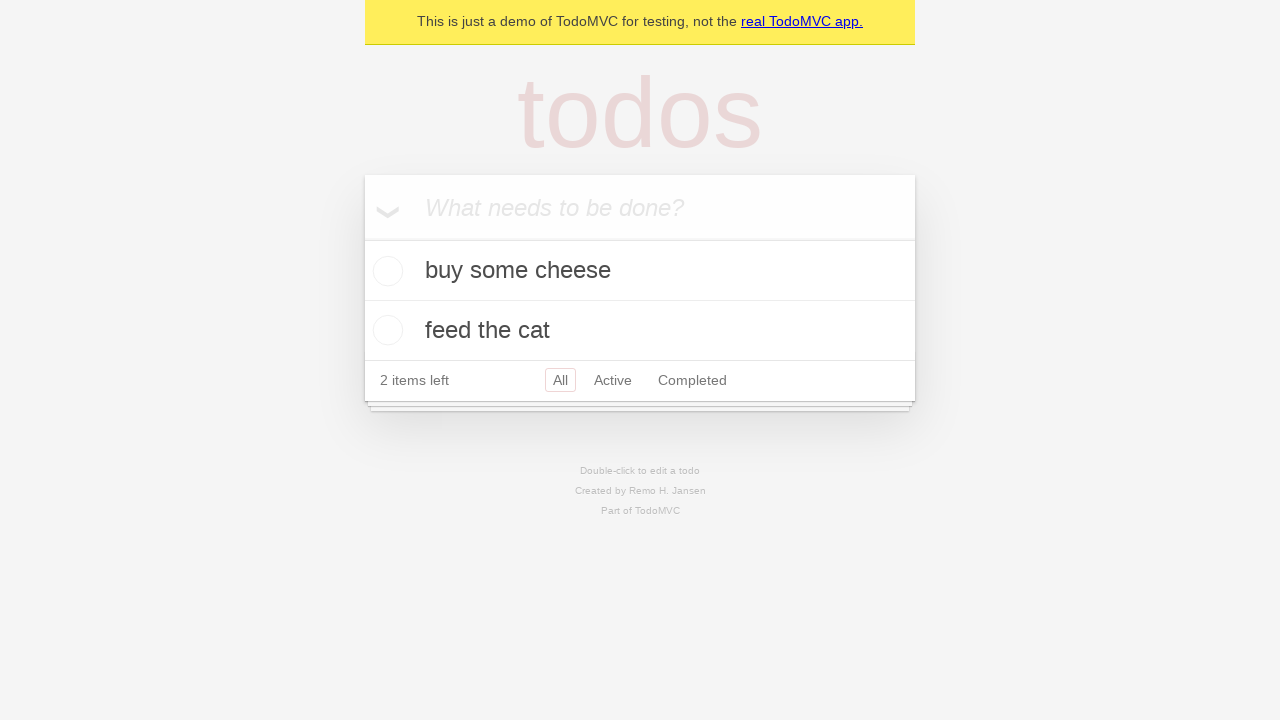